Navigates to the OrangeHRM demo page. The original script was testing CDP session functionality, but the actual browser automation is minimal - just loading the page.

Starting URL: https://opensource-demo.orangehrmlive.com/web/index.php

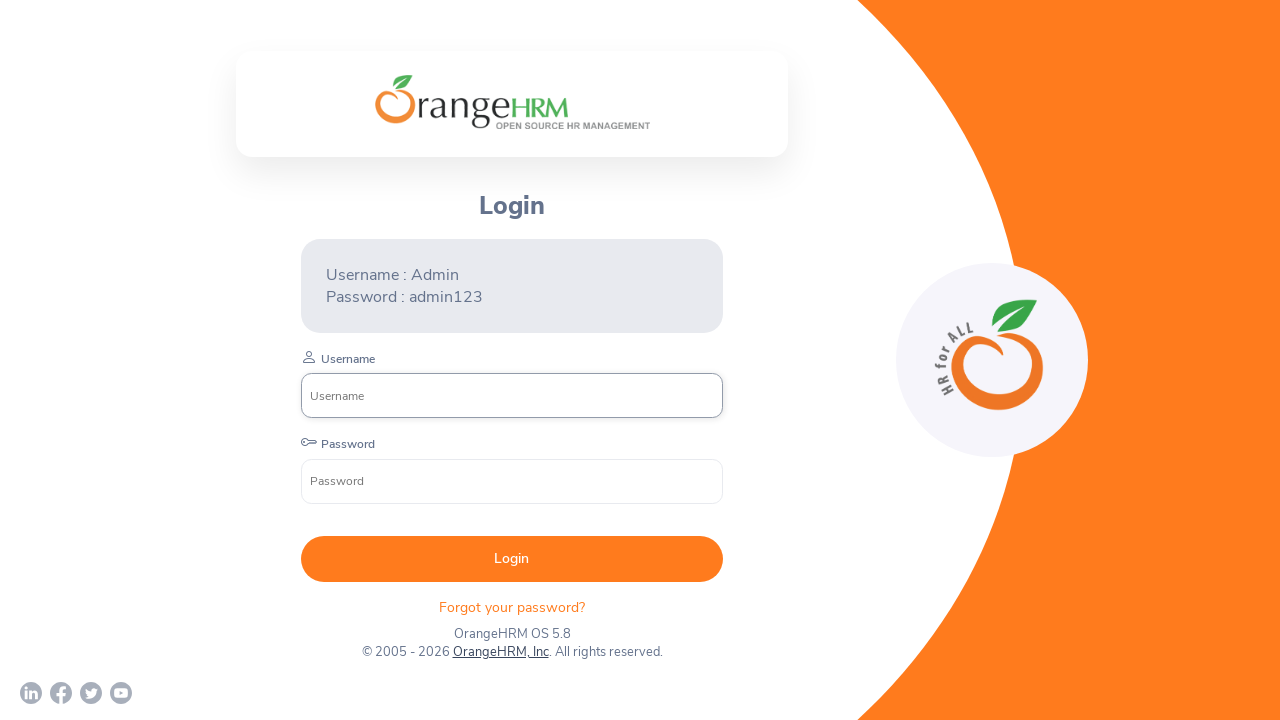

Waited for page to reach networkidle load state
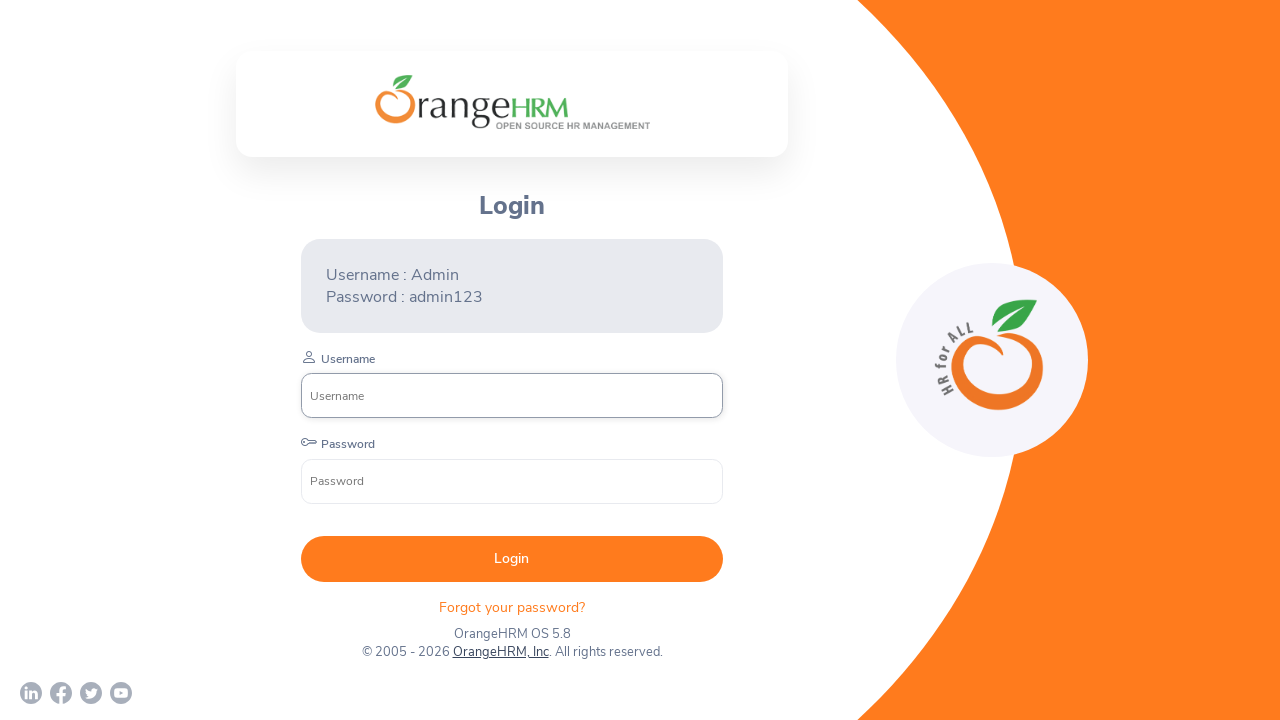

Verified form element is visible on OrangeHRM login page
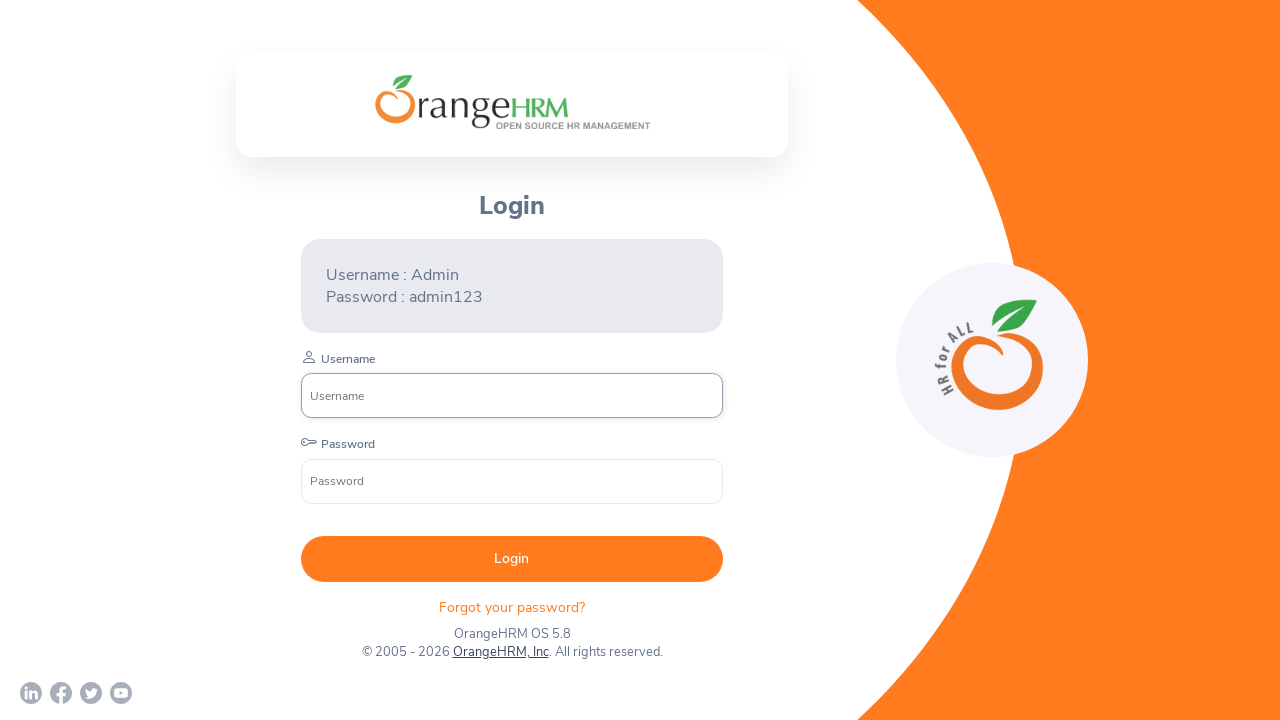

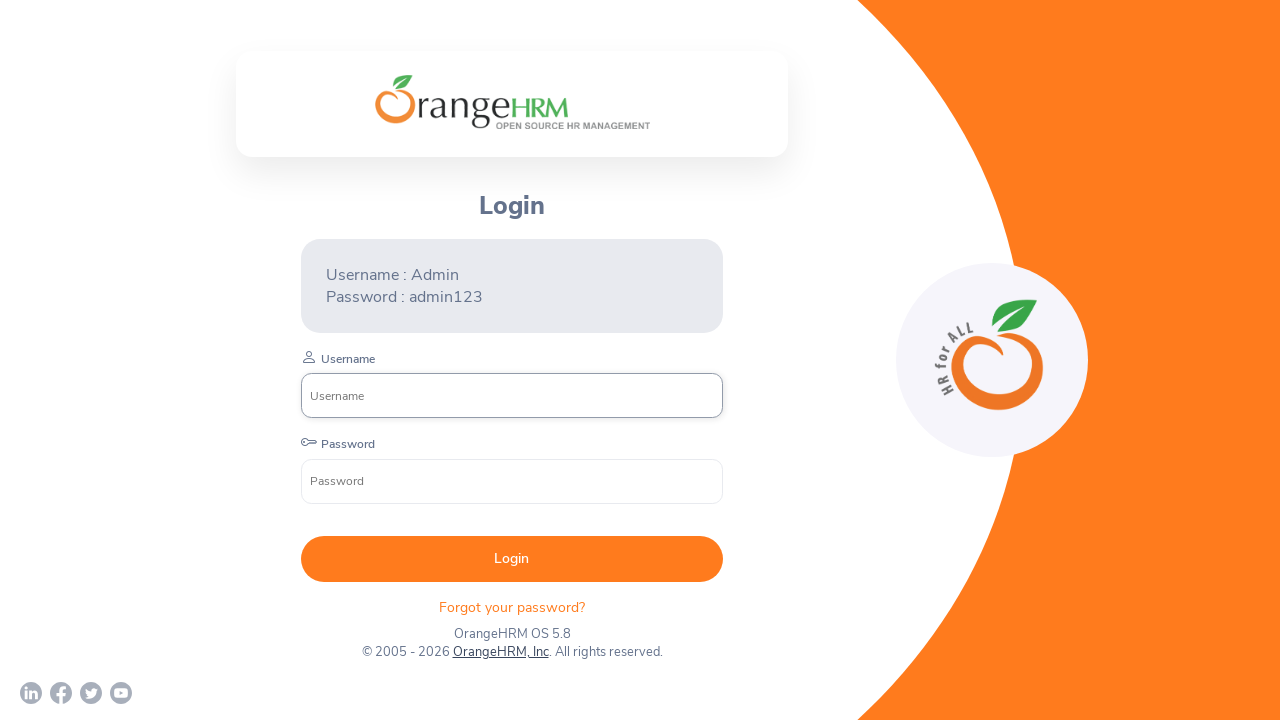